Tests interaction with browser windows by clicking buttons to open new tabs and windows, then verifying content in each

Starting URL: https://demoqa.com/browser-windows

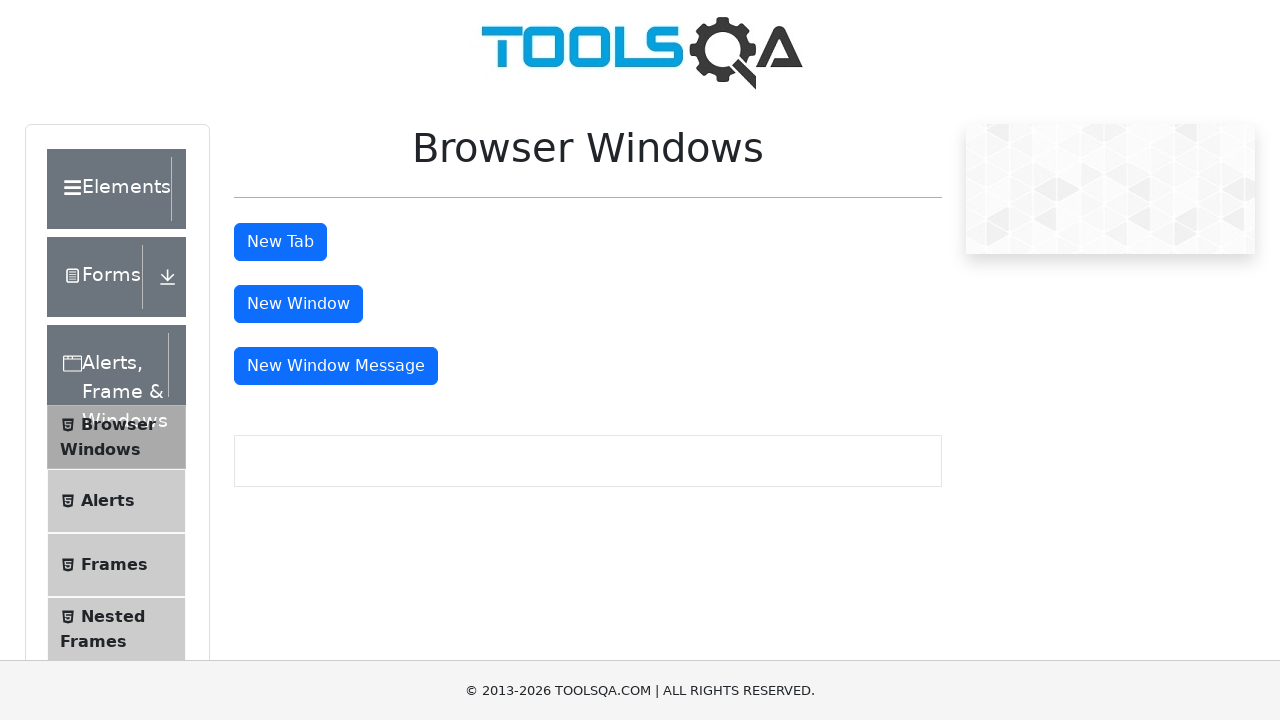

Clicked tab button and new tab opened at (280, 242) on xpath=//button[@id='tabButton']
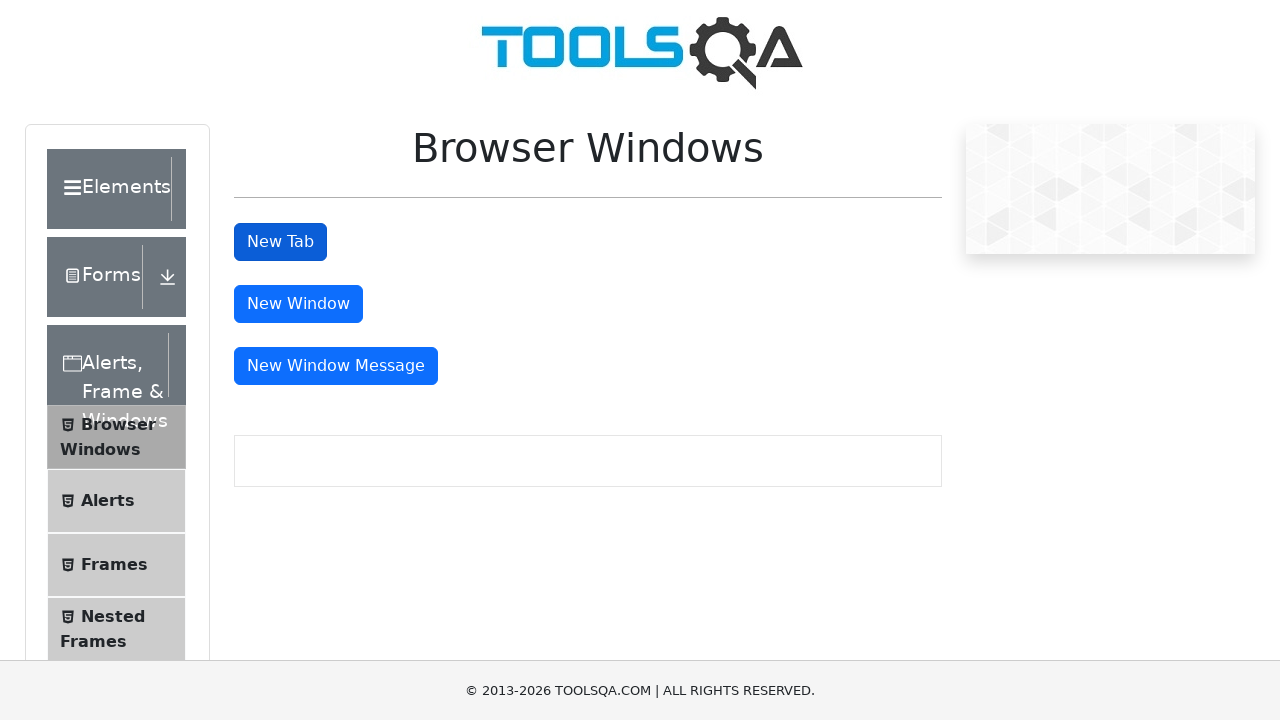

New tab finished loading
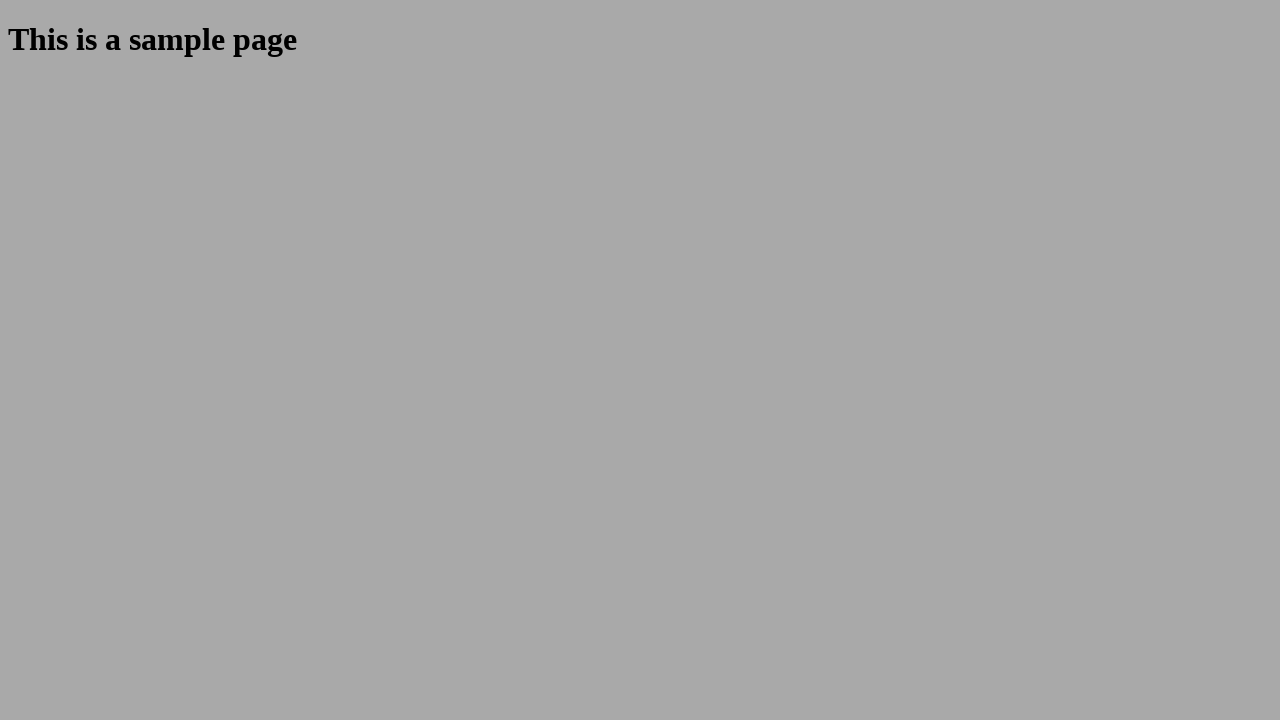

Sample heading element is visible in new tab
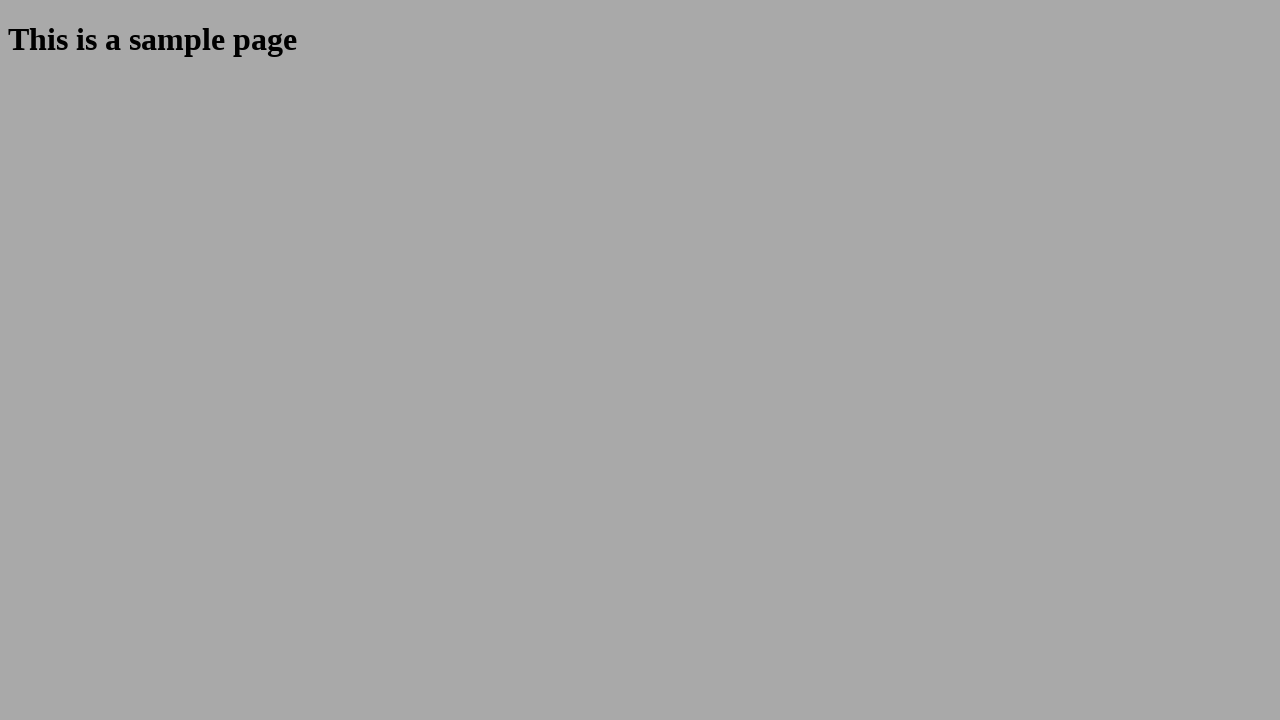

Clicked window button and new window opened at (298, 304) on xpath=//button[@id='windowButton']
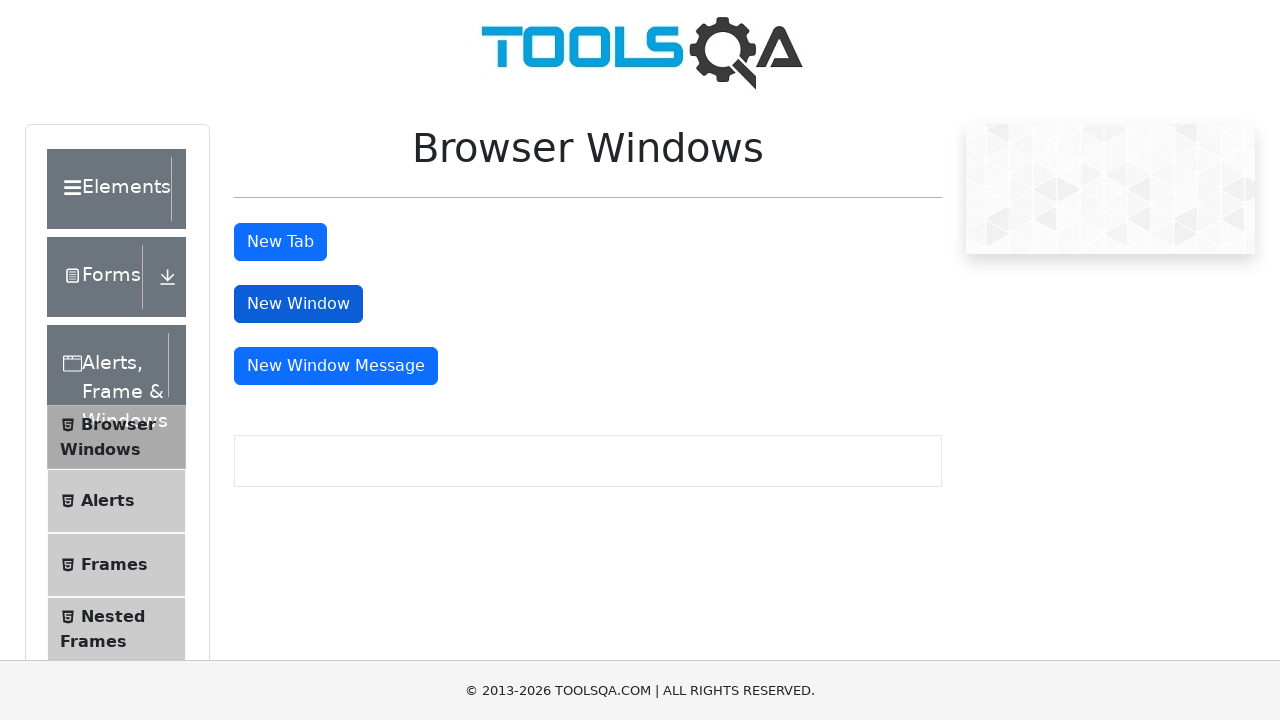

New window finished loading
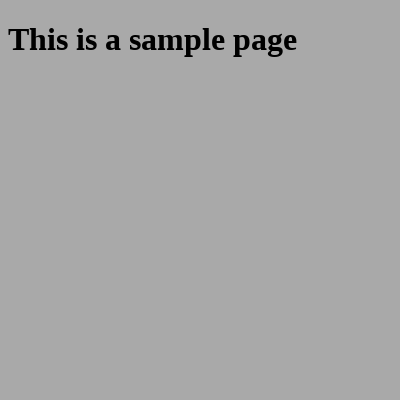

Sample heading element is visible in new window
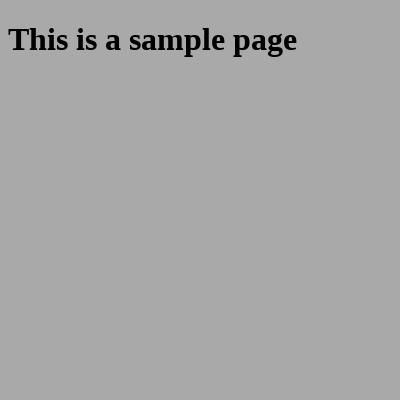

Clicked message window button and new window opened at (336, 366) on xpath=//button[@id='messageWindowButton']
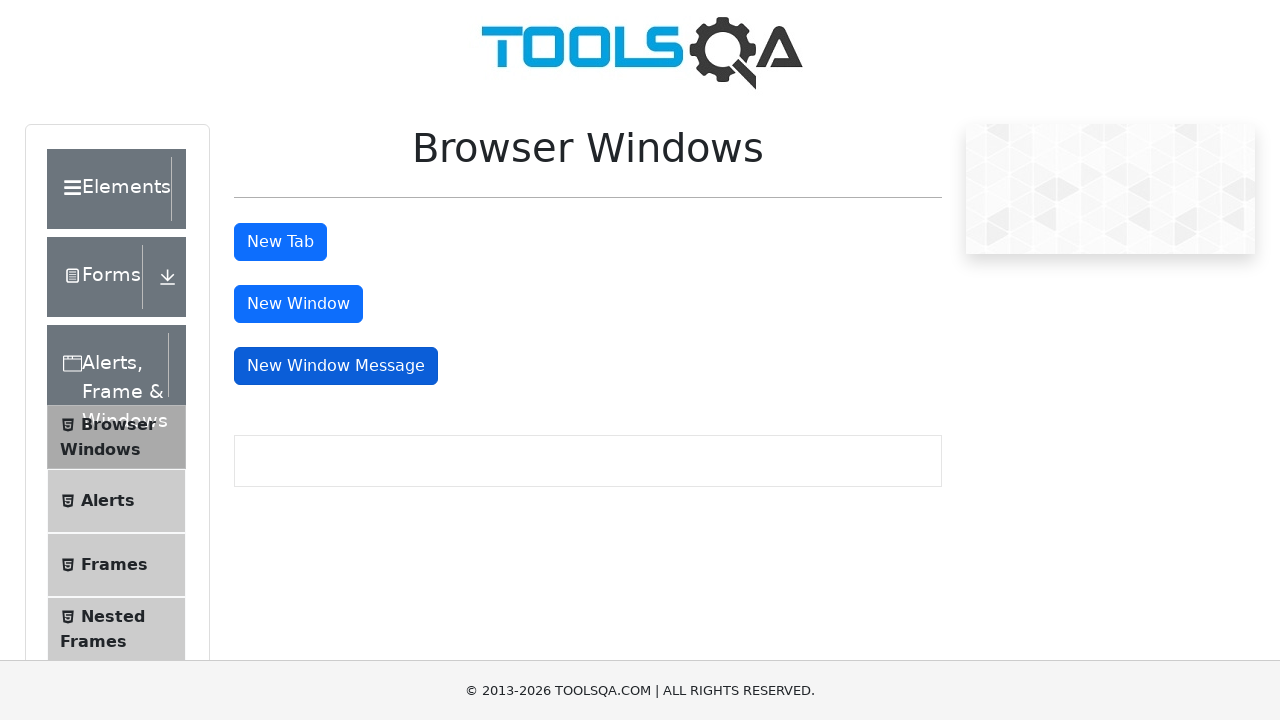

Message window finished loading
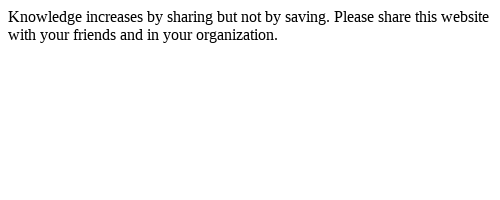

Body element is visible in message window
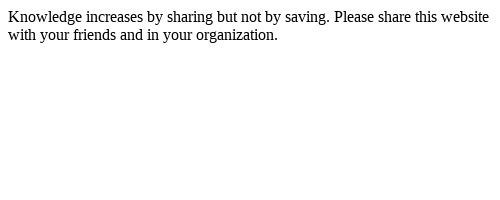

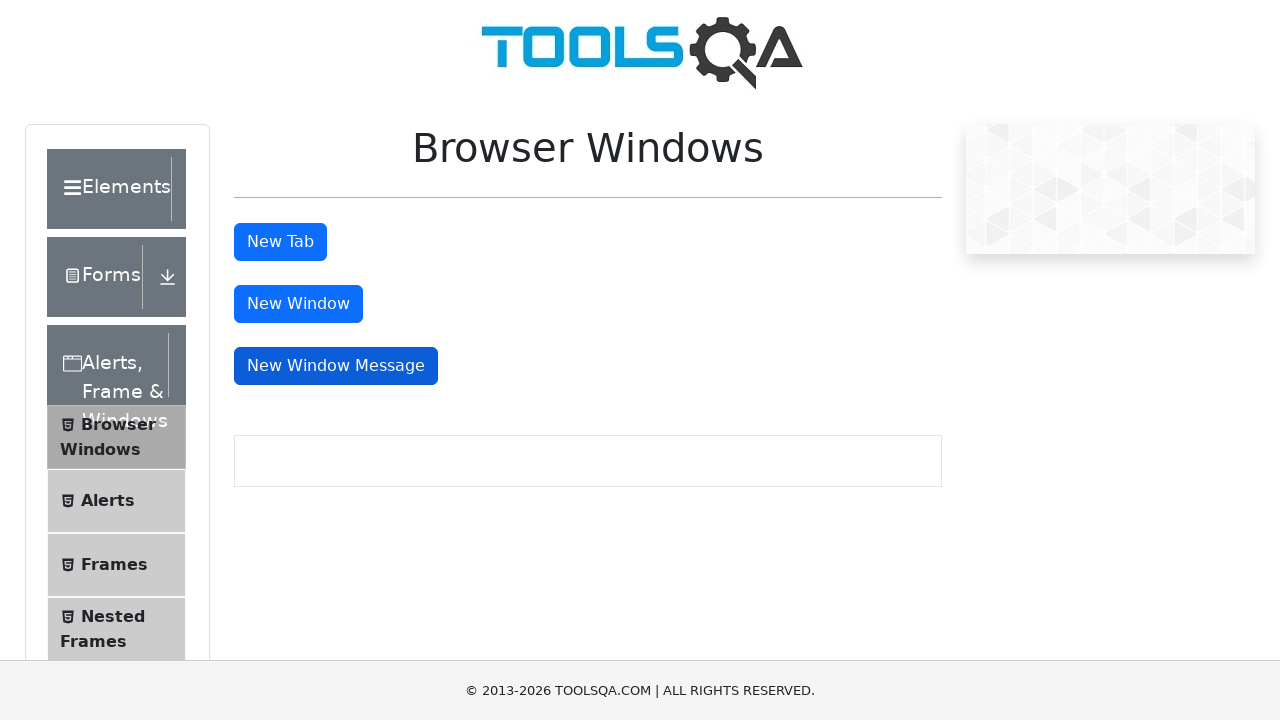